Navigates through Mars hemisphere images by clicking on each hemisphere thumbnail and viewing the full resolution image page

Starting URL: https://data-class-mars-hemispheres.s3.amazonaws.com/Mars_Hemispheres/index.html

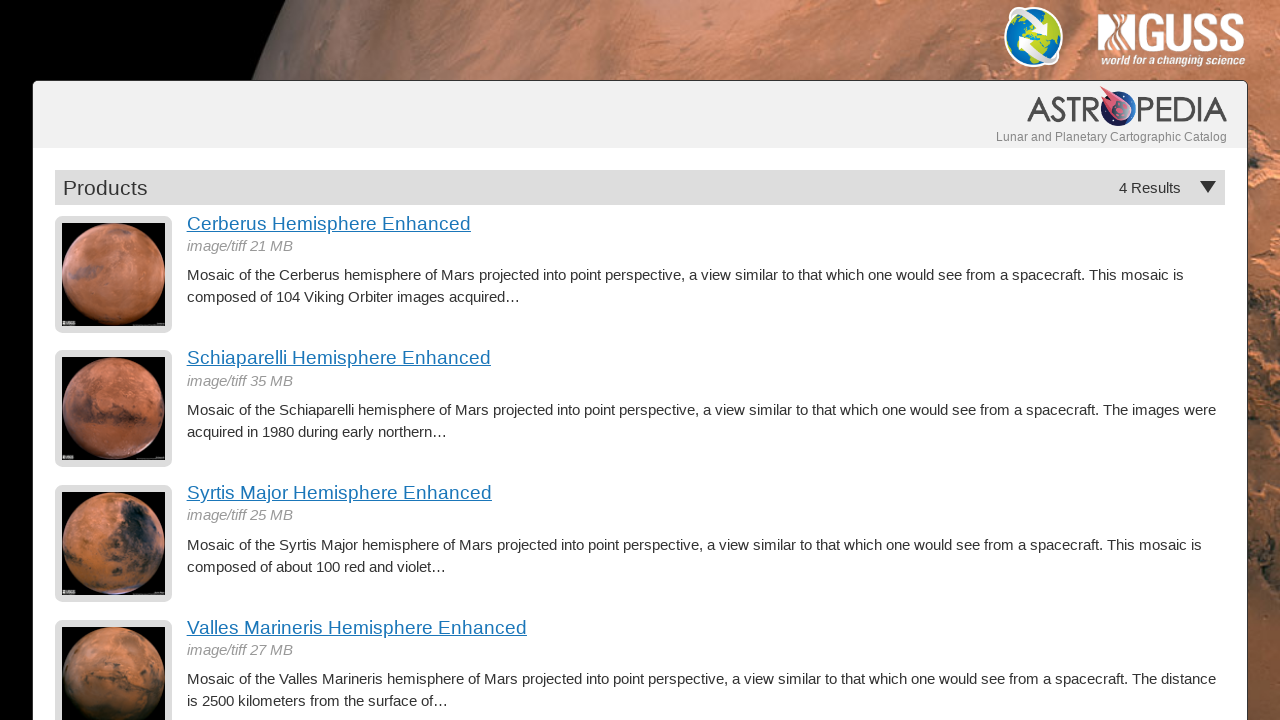

Waited for hemisphere product images to load
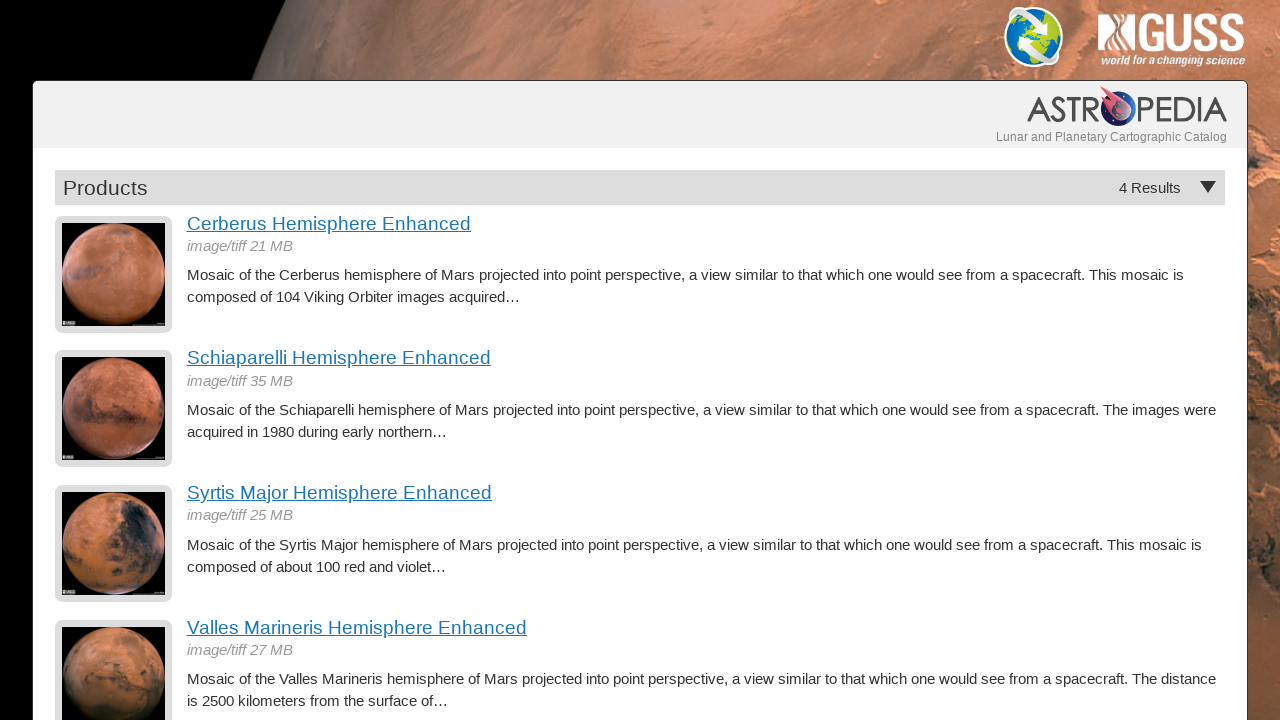

Retrieved count of hemisphere items: 4
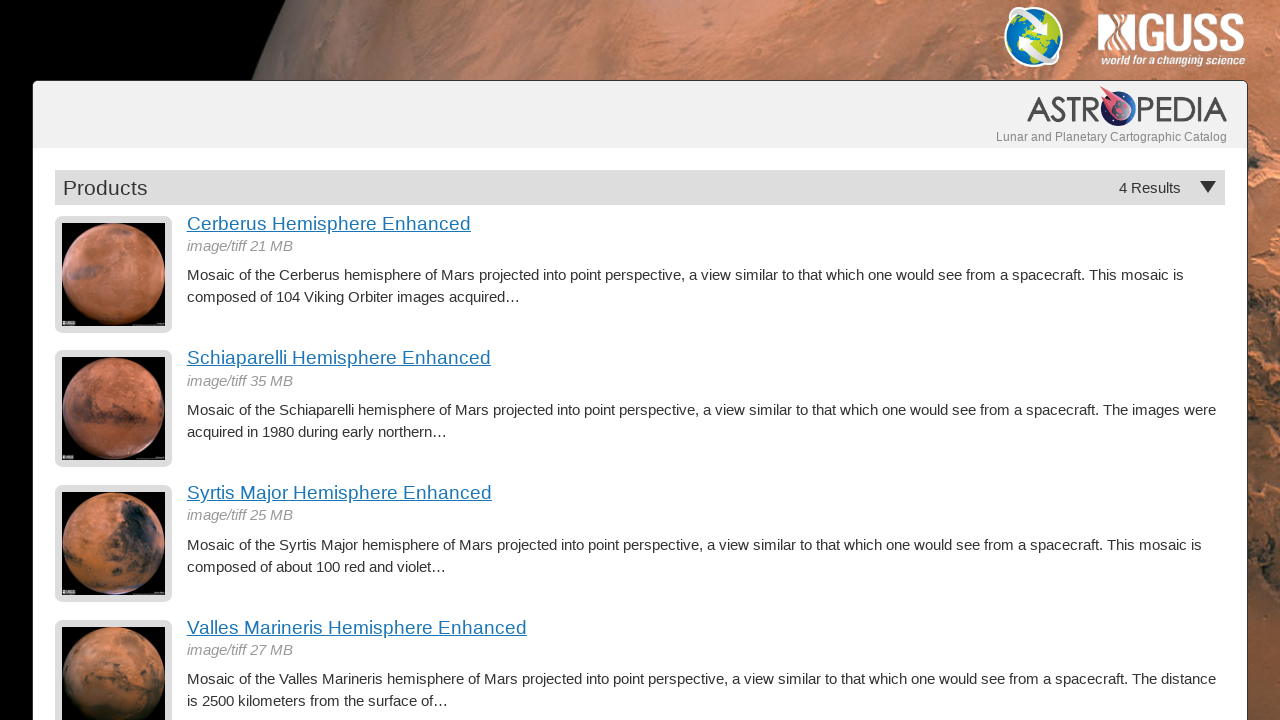

Clicked on hemisphere thumbnail 1 of 4 at (114, 274) on a.product-item img >> nth=0
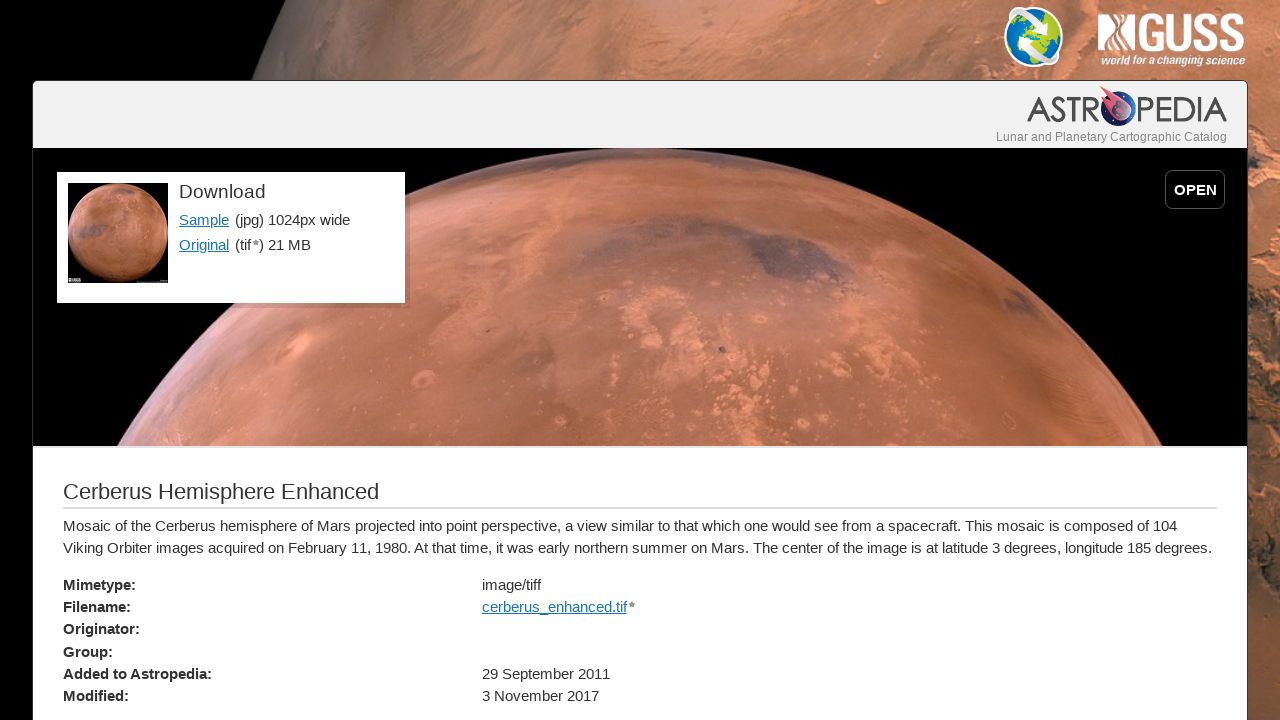

Waited for hemisphere detail page title to load
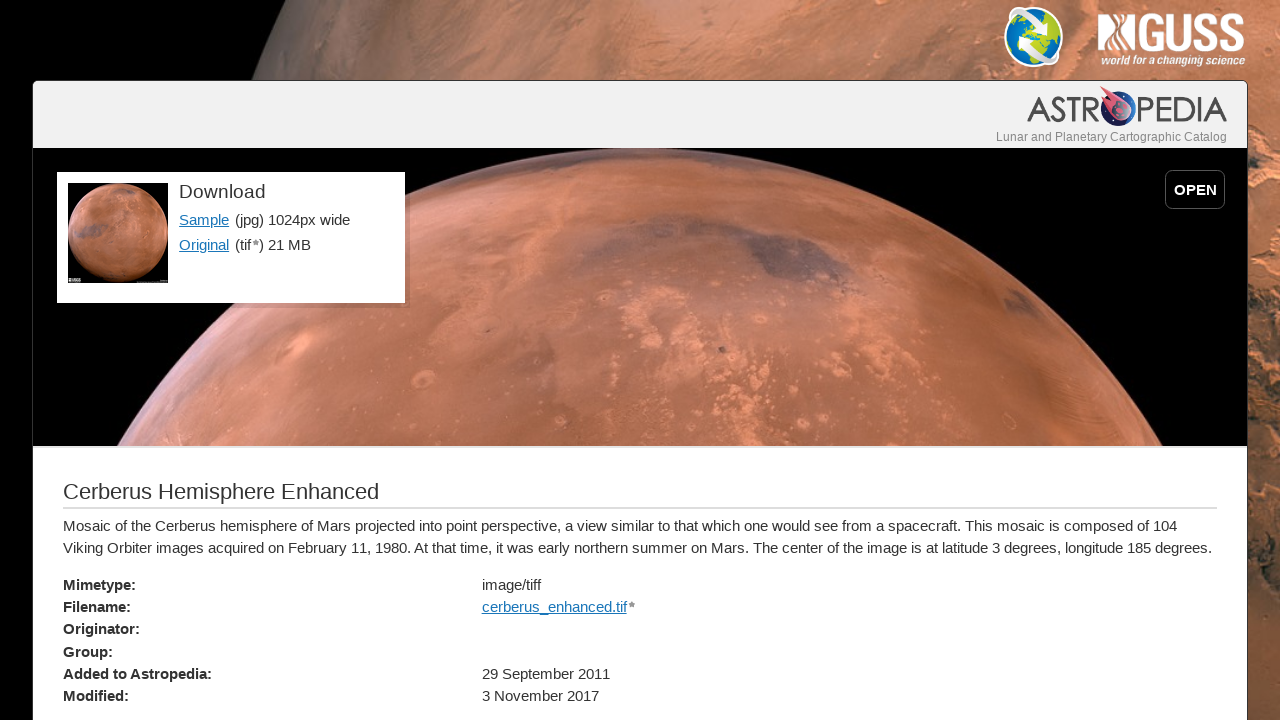

Waited for Sample link to load on detail page
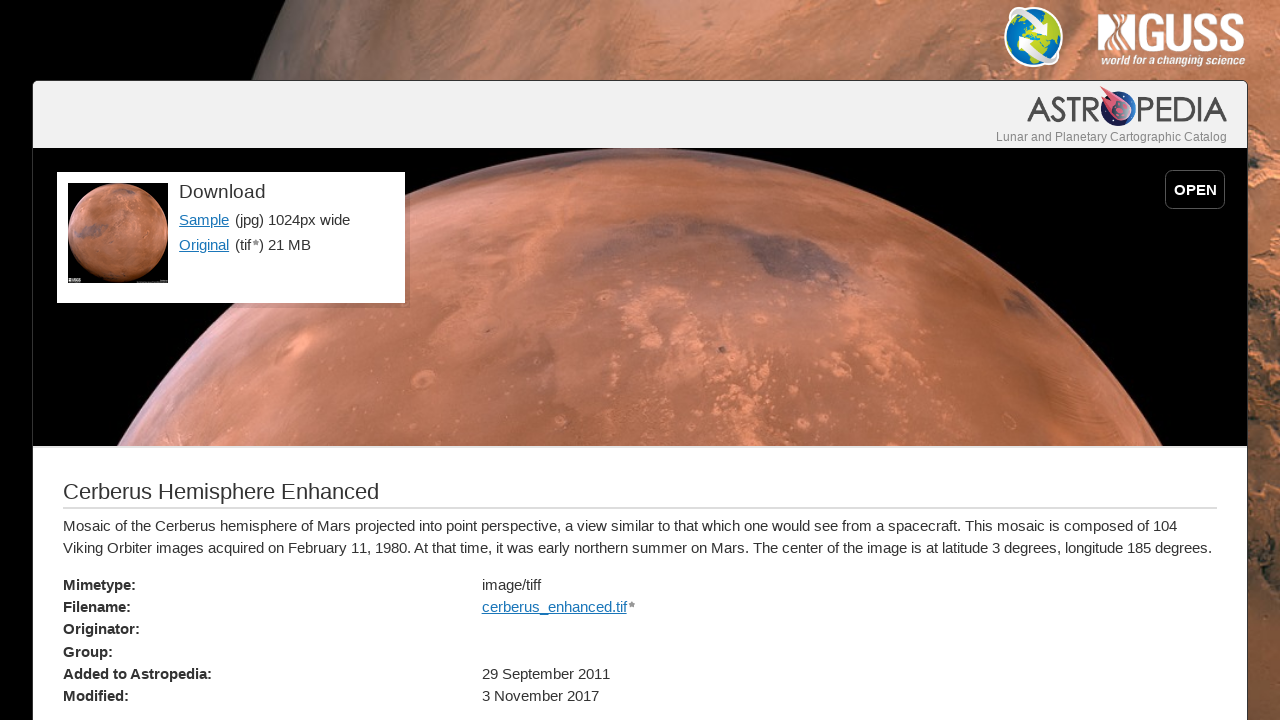

Navigated back to hemisphere listing after viewing hemisphere 1
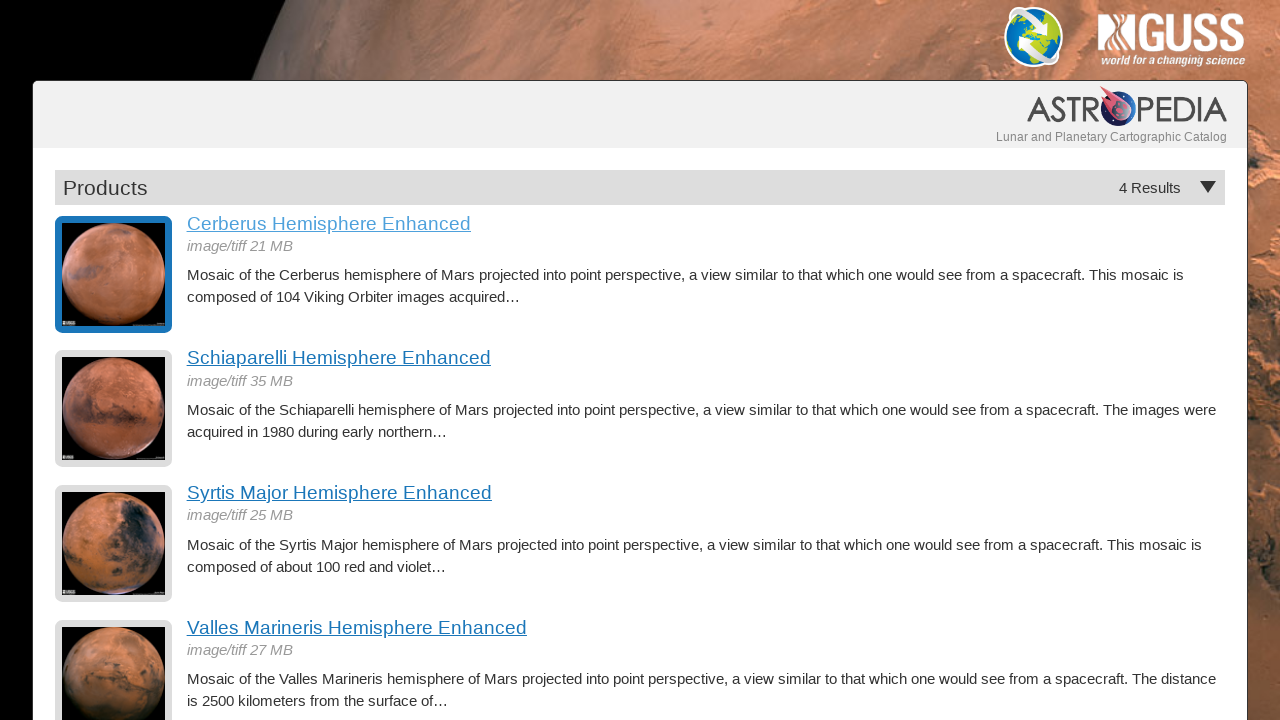

Waited for hemisphere listing to reload
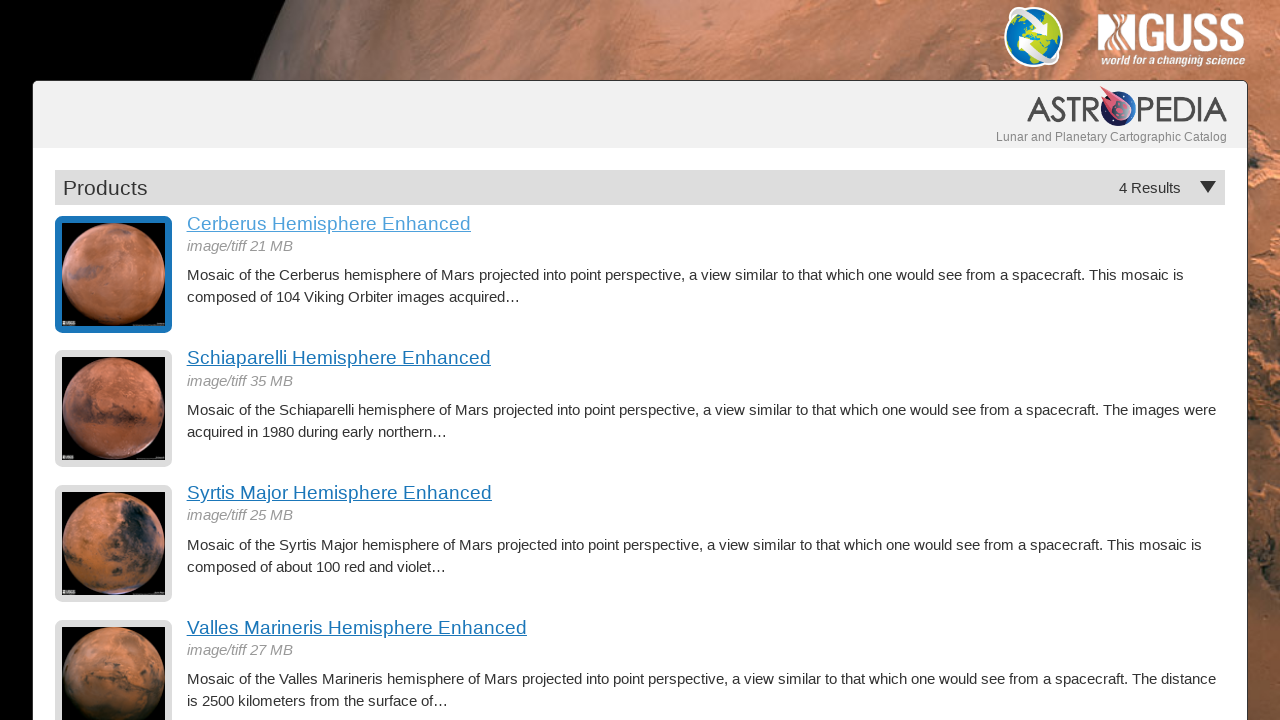

Clicked on hemisphere thumbnail 2 of 4 at (114, 409) on a.product-item img >> nth=1
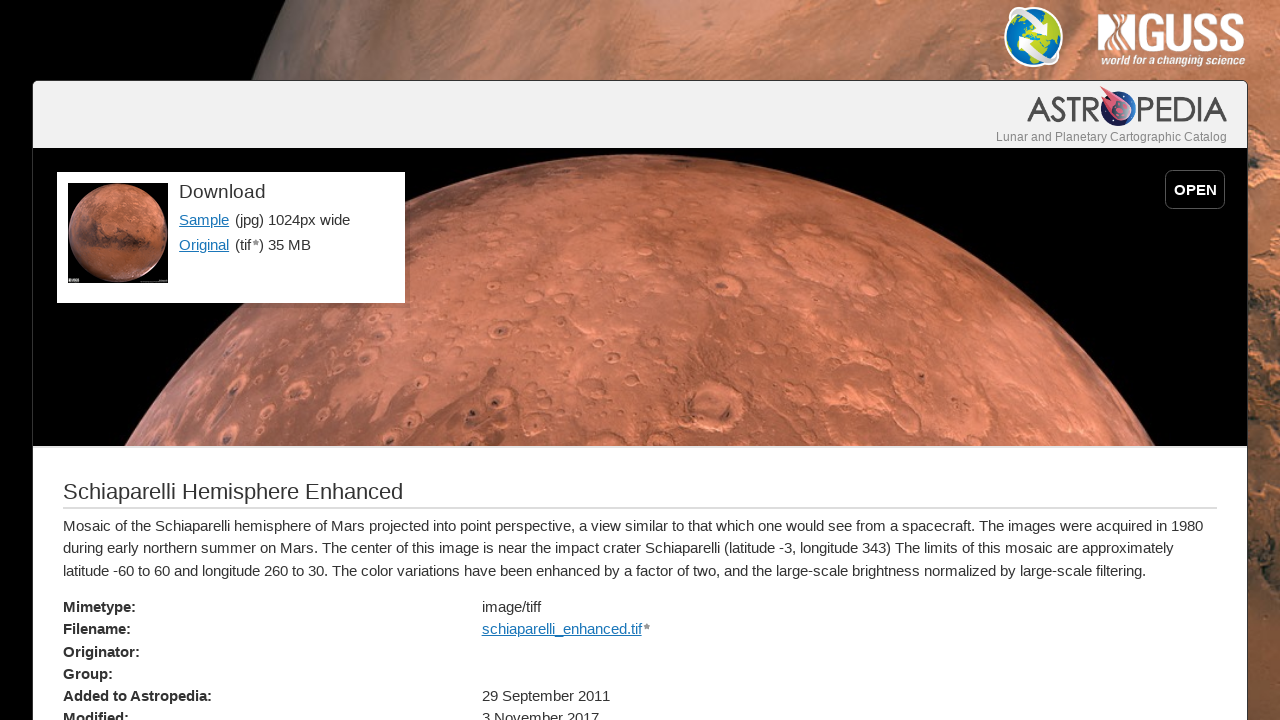

Waited for hemisphere detail page title to load
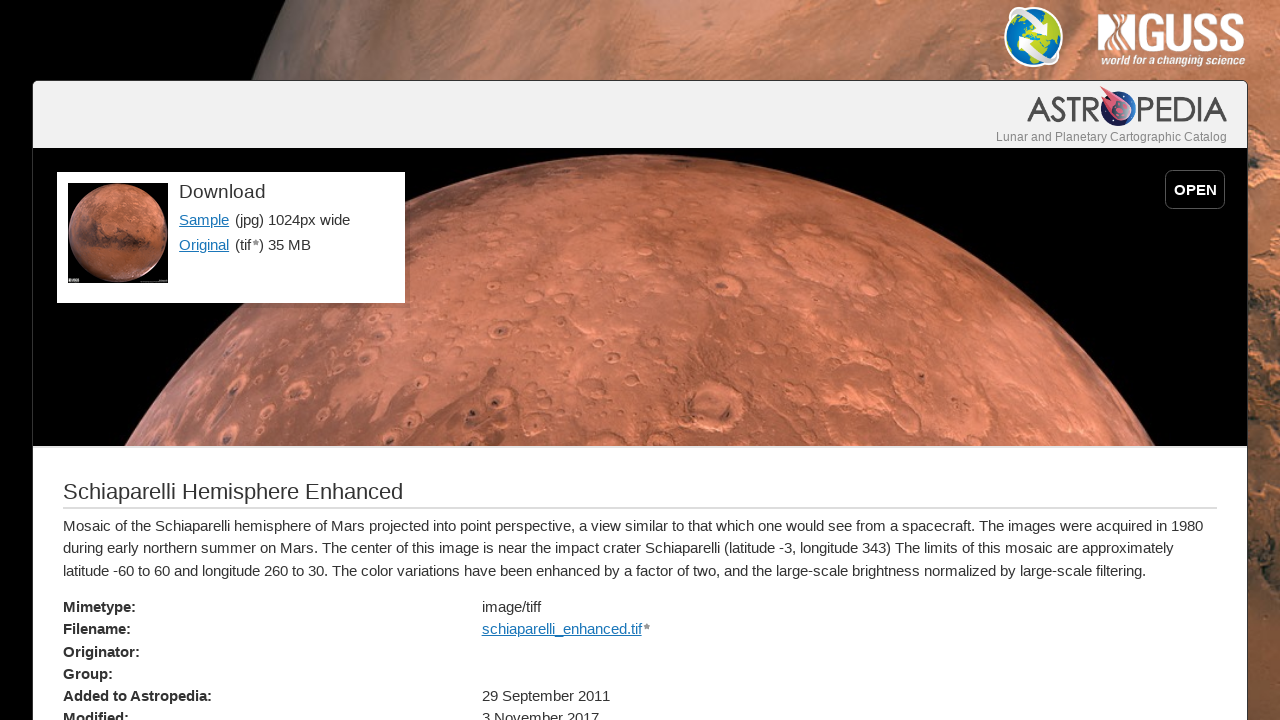

Waited for Sample link to load on detail page
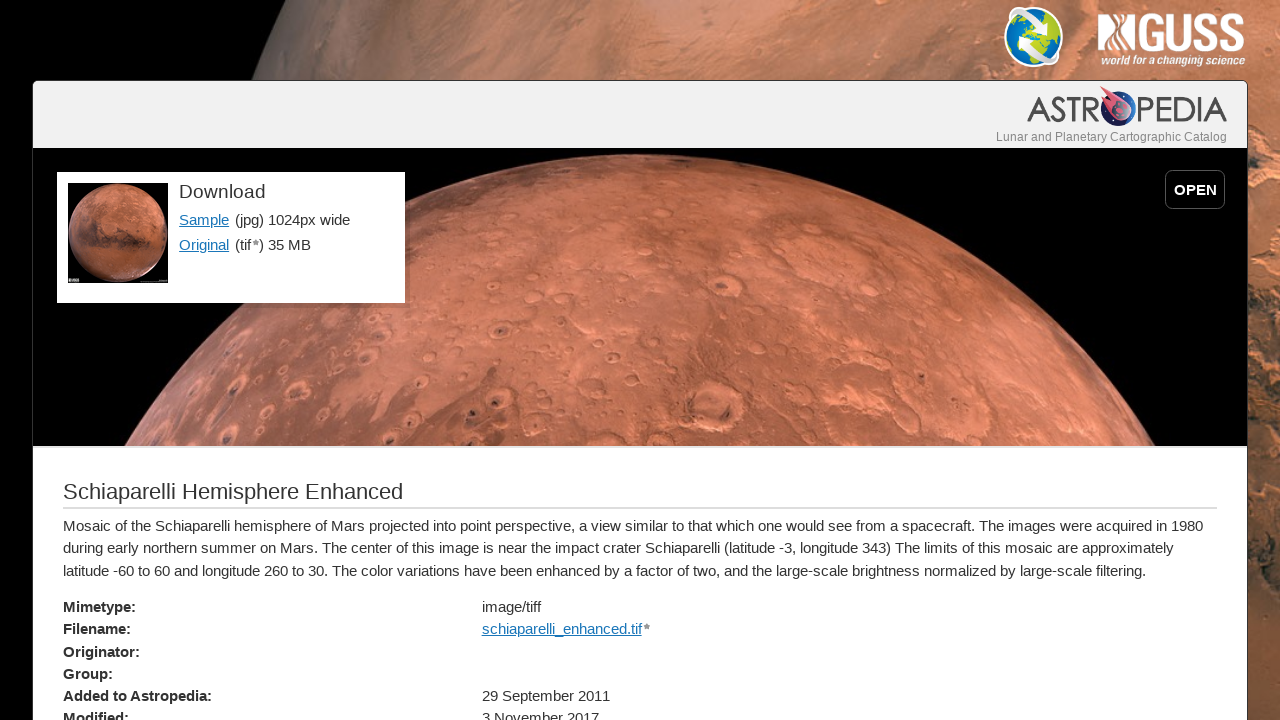

Navigated back to hemisphere listing after viewing hemisphere 2
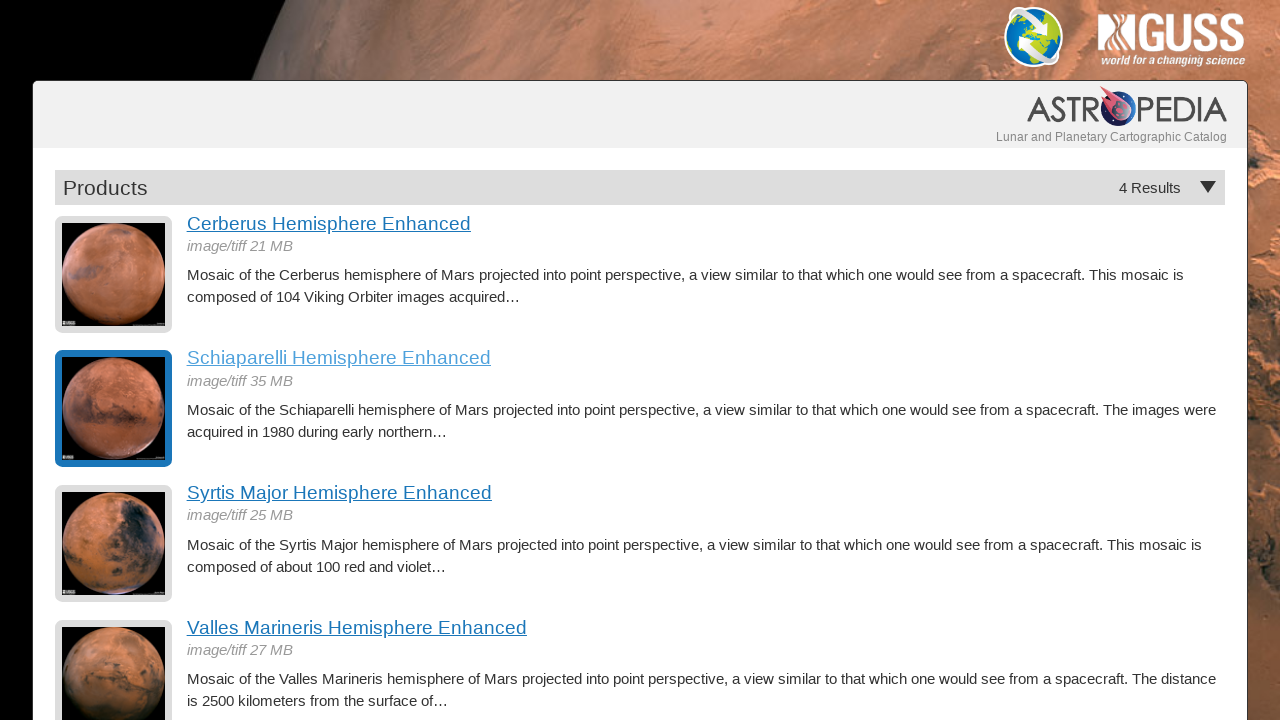

Waited for hemisphere listing to reload
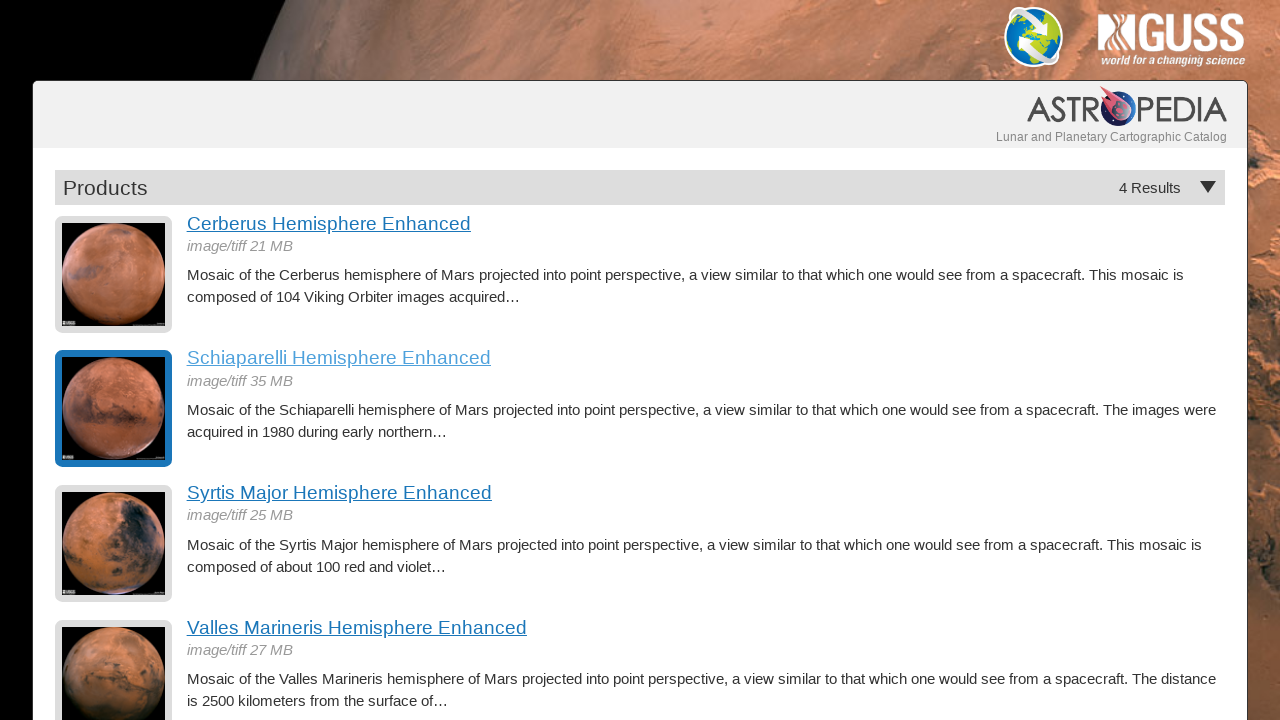

Clicked on hemisphere thumbnail 3 of 4 at (114, 544) on a.product-item img >> nth=2
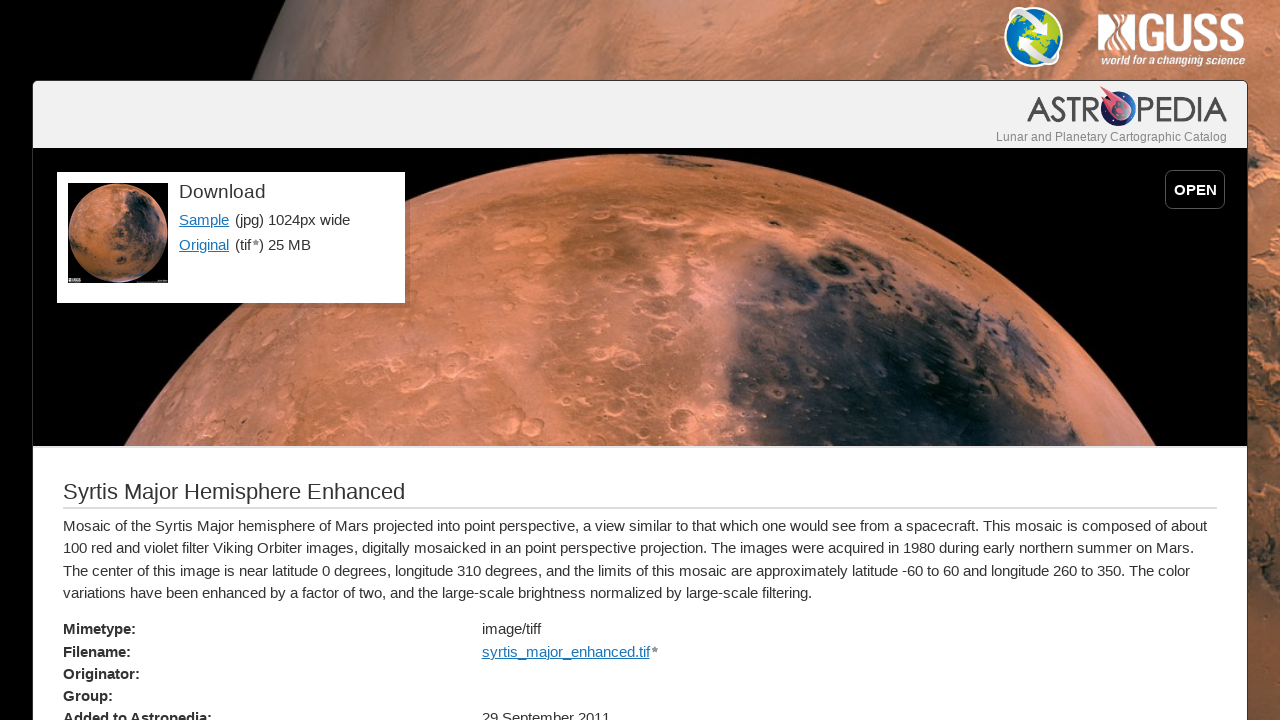

Waited for hemisphere detail page title to load
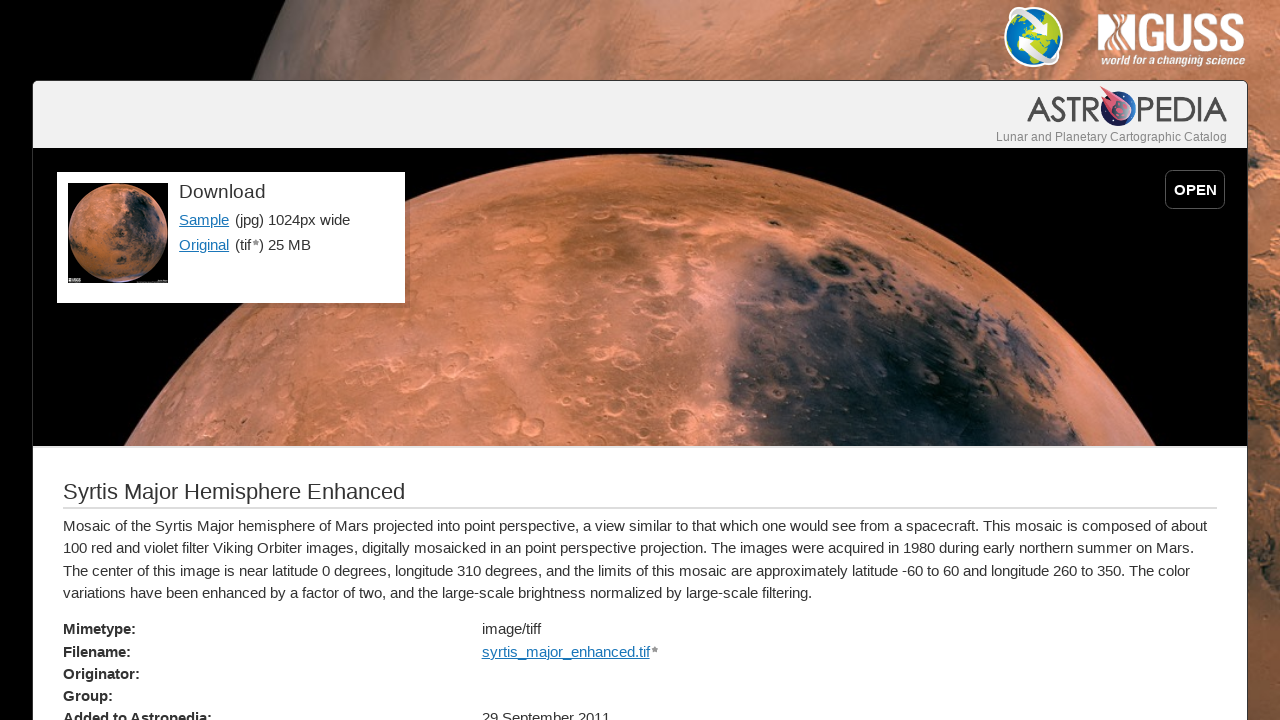

Waited for Sample link to load on detail page
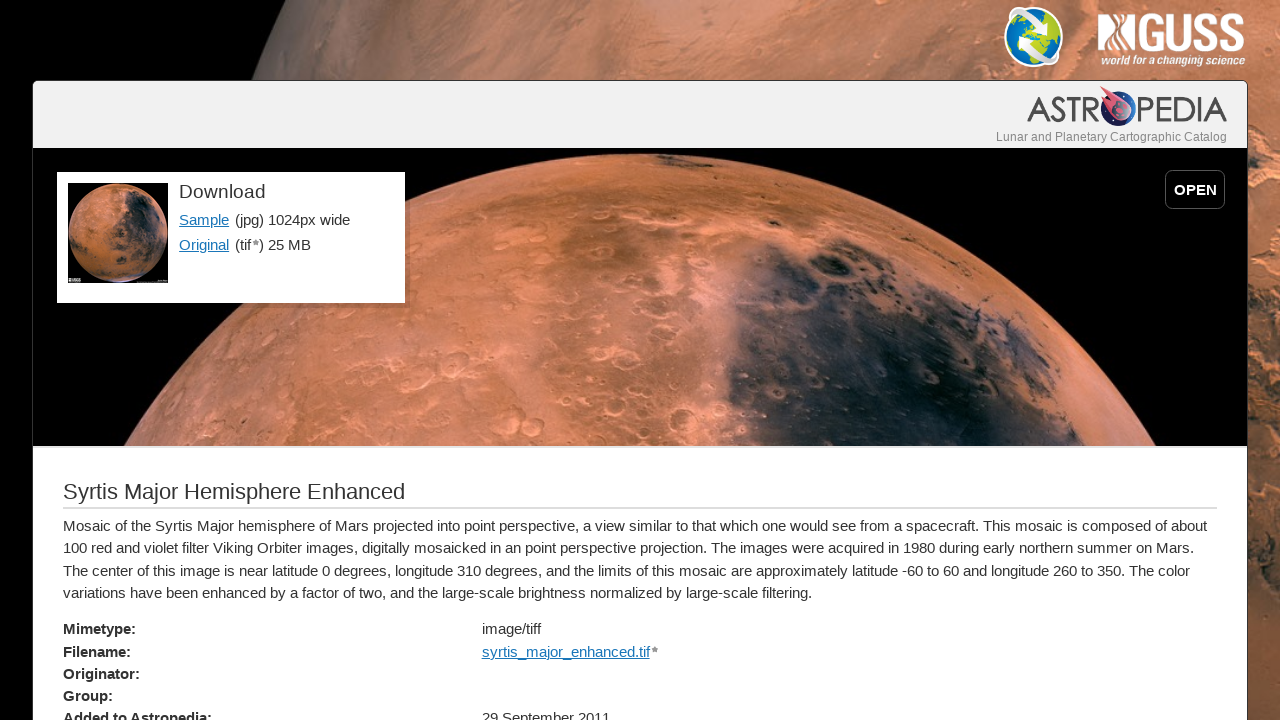

Navigated back to hemisphere listing after viewing hemisphere 3
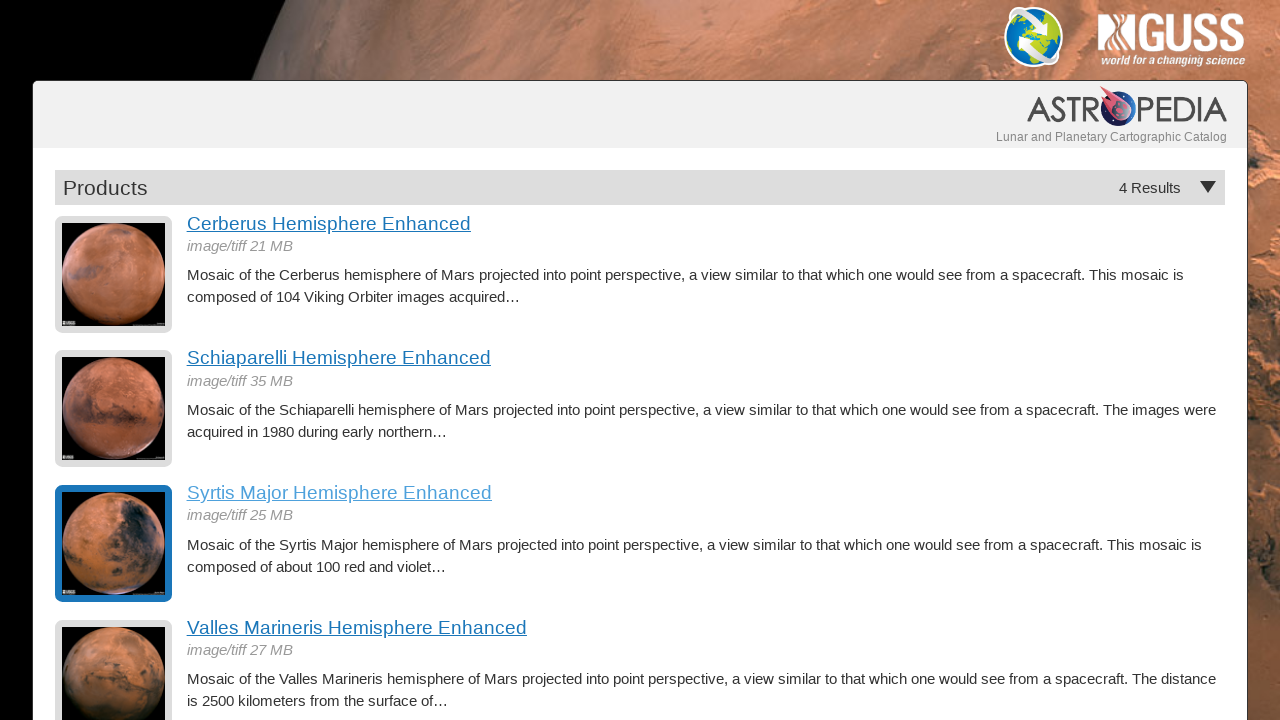

Waited for hemisphere listing to reload
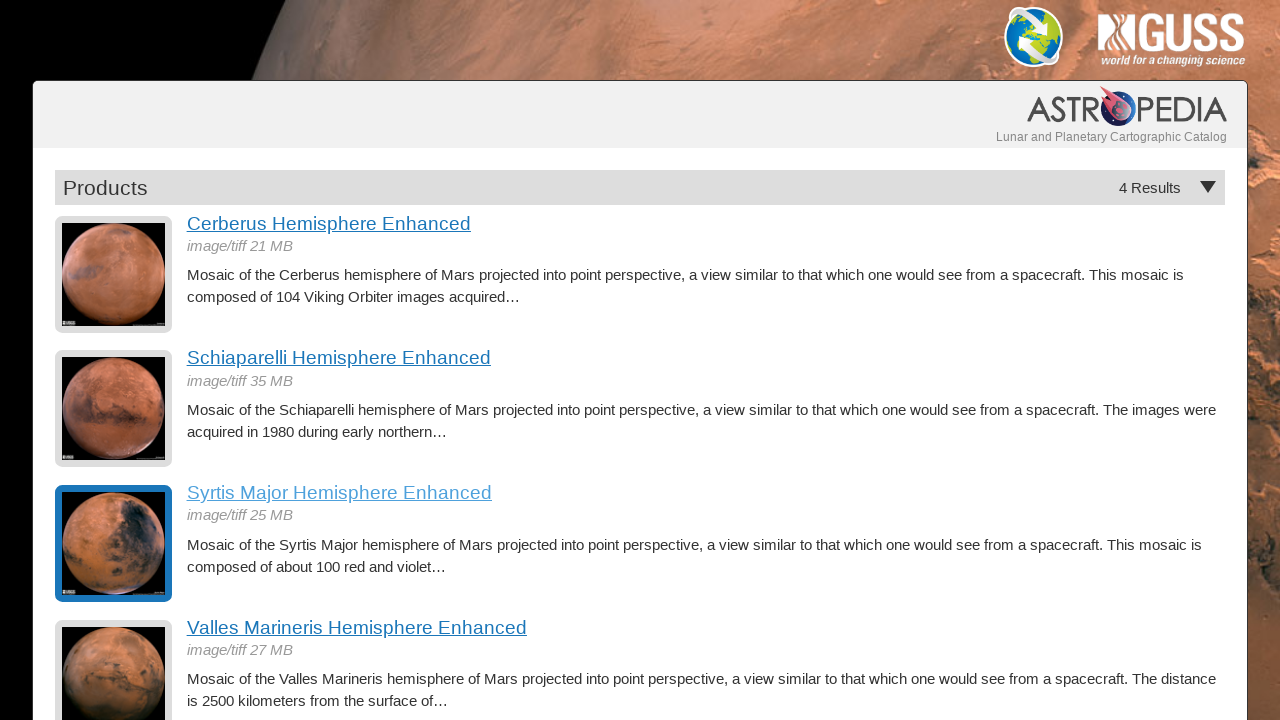

Clicked on hemisphere thumbnail 4 of 4 at (114, 662) on a.product-item img >> nth=3
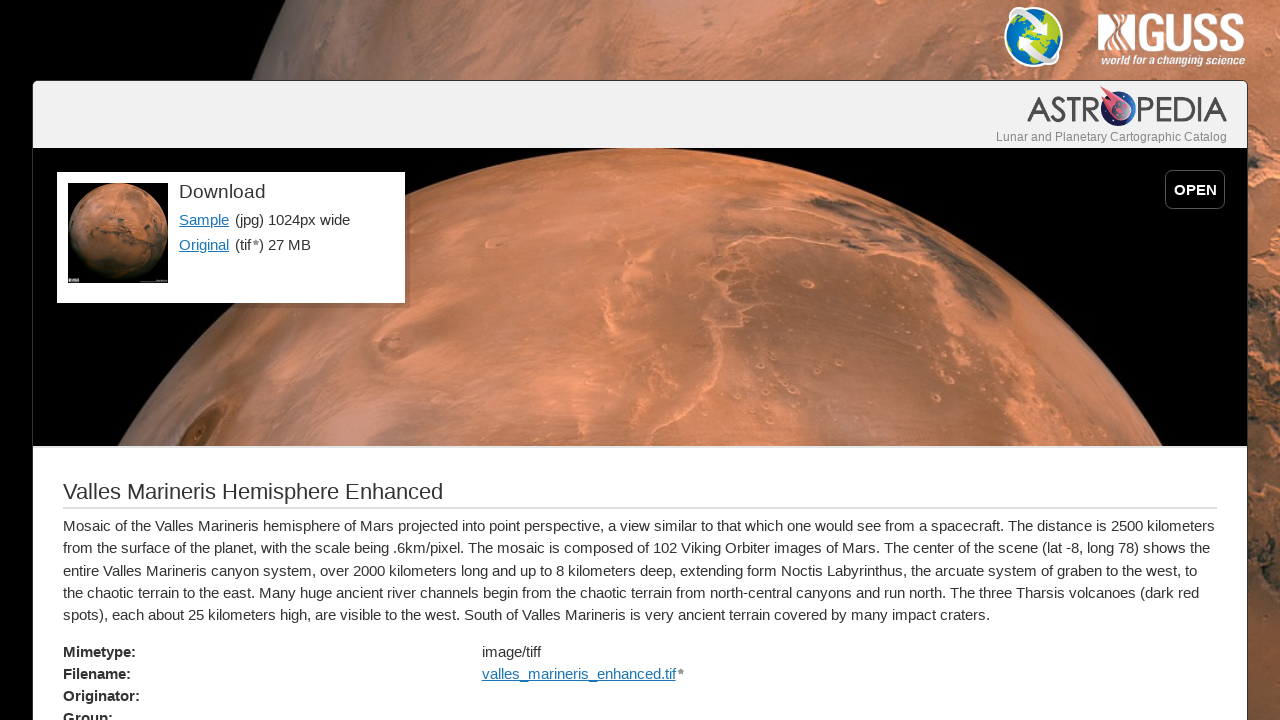

Waited for hemisphere detail page title to load
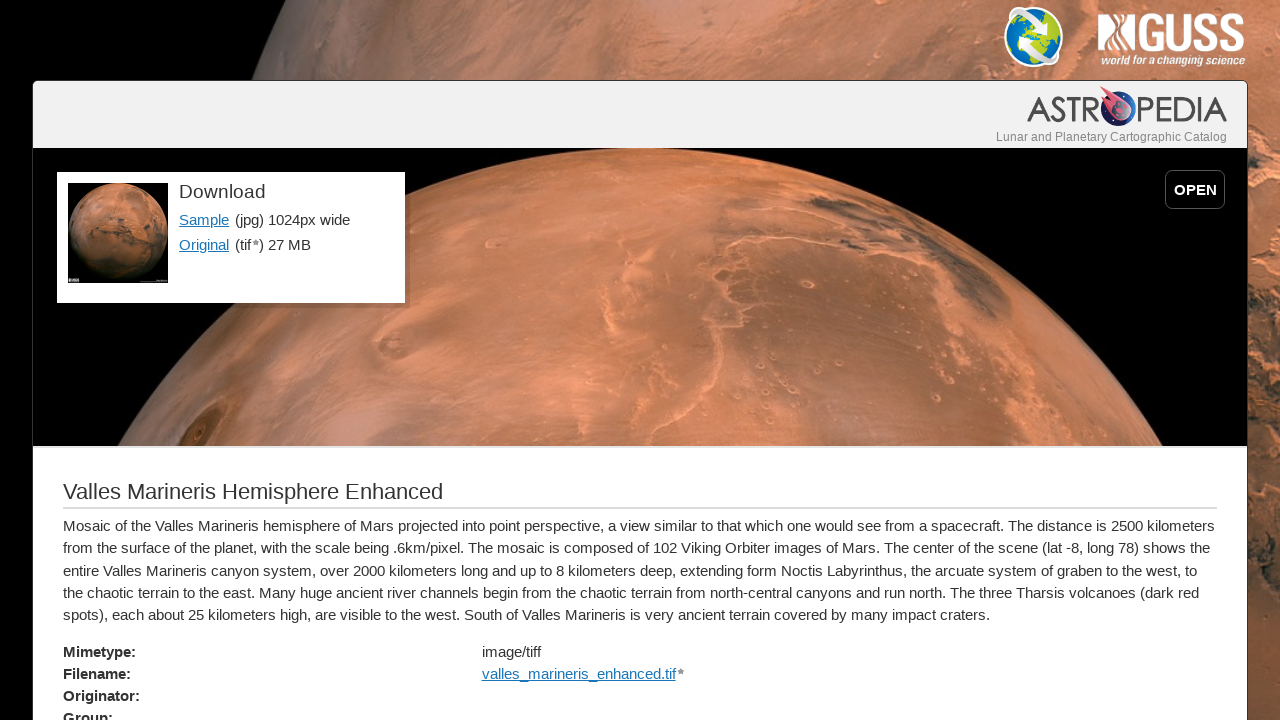

Waited for Sample link to load on detail page
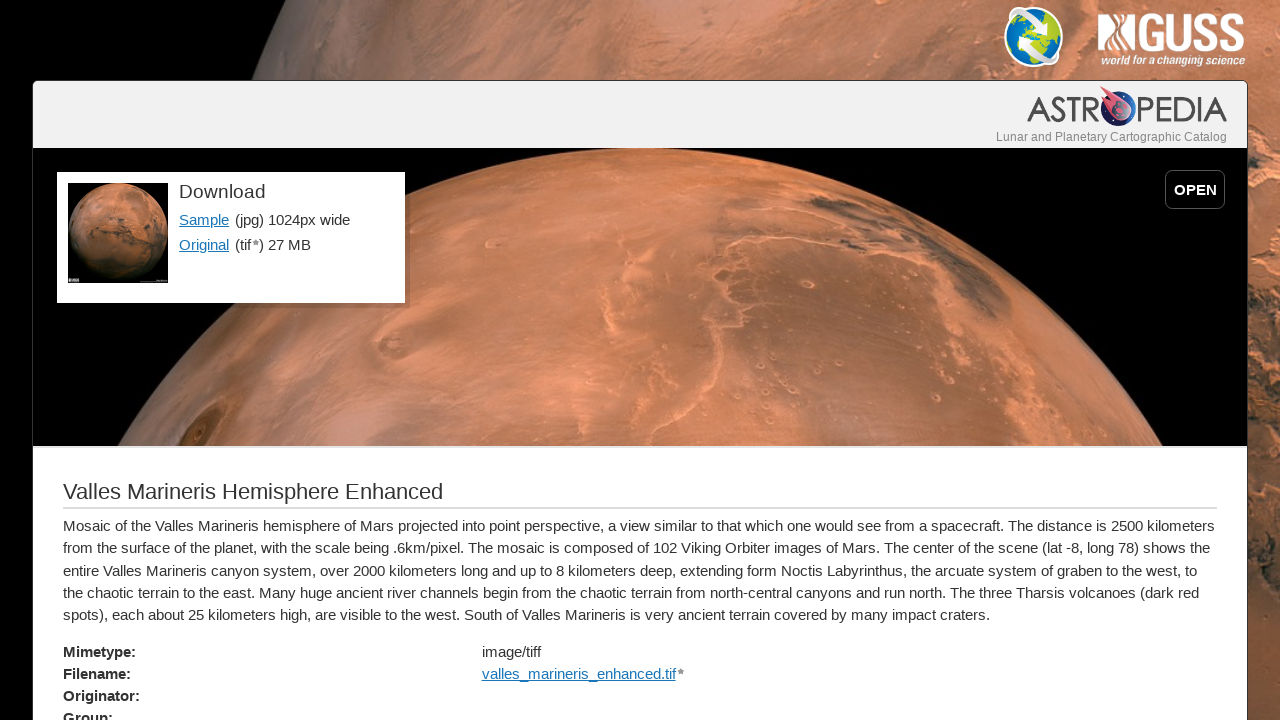

Navigated back to hemisphere listing after viewing hemisphere 4
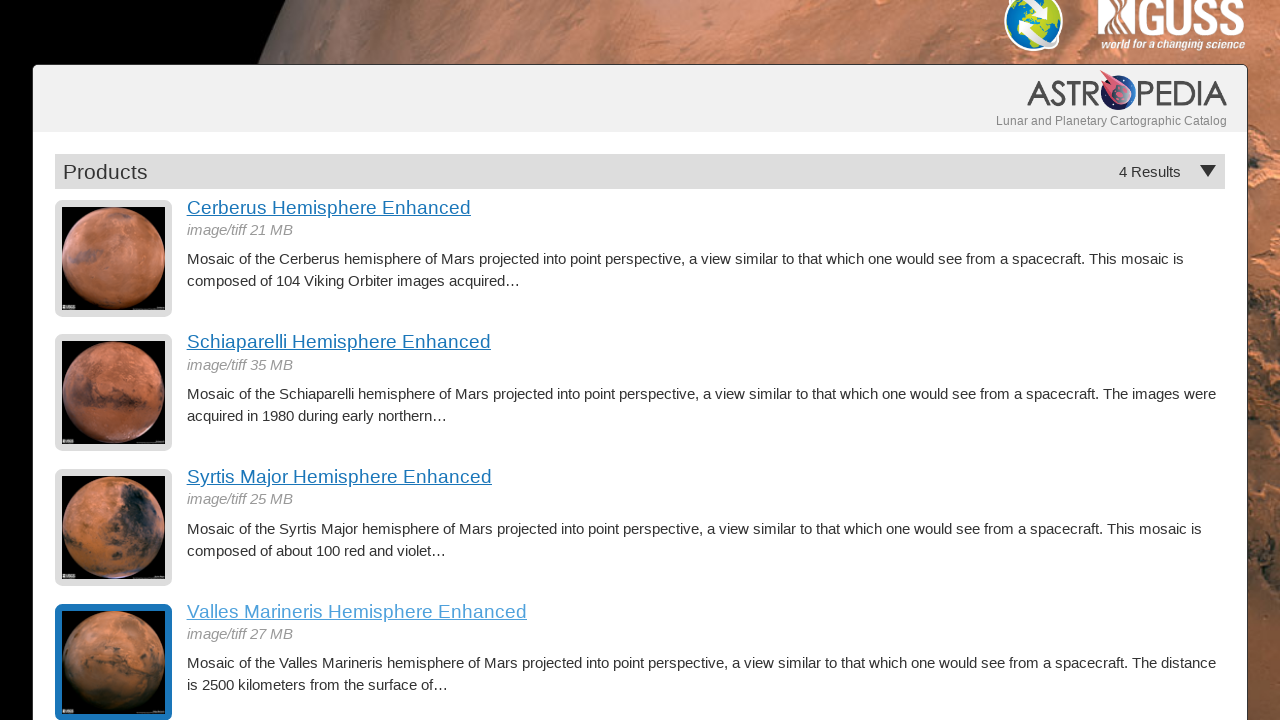

Waited for hemisphere listing to reload
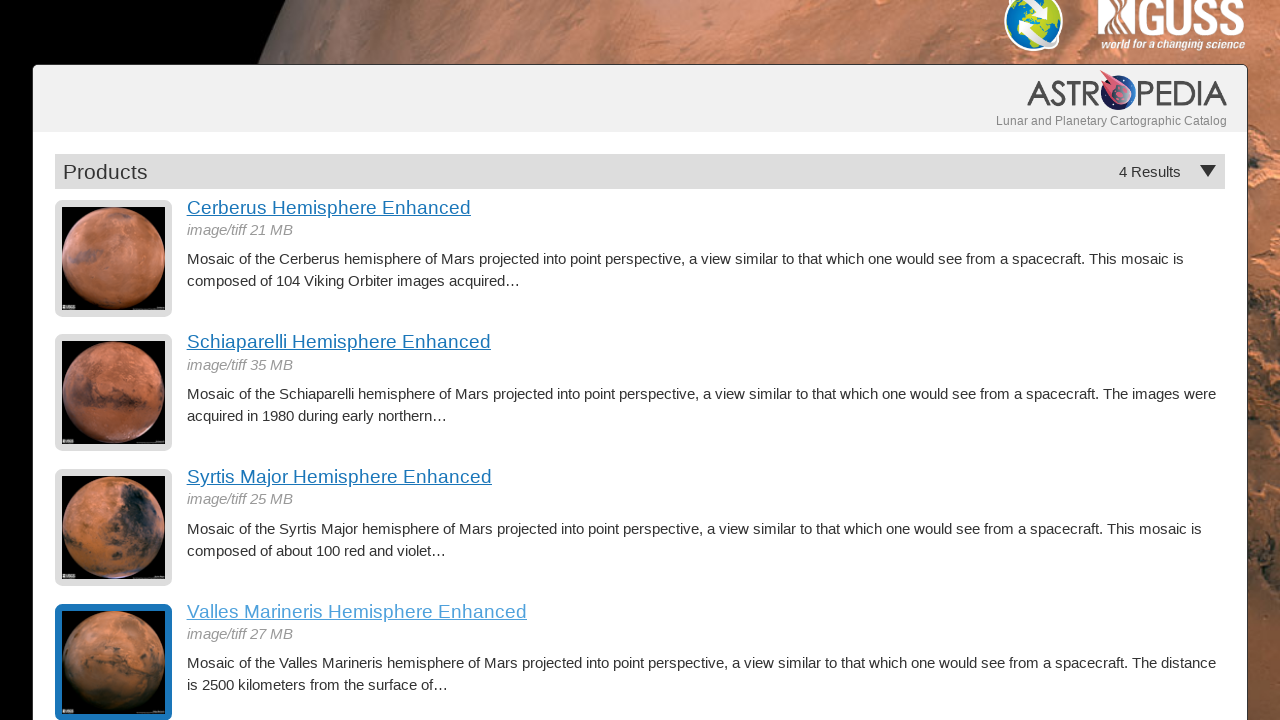

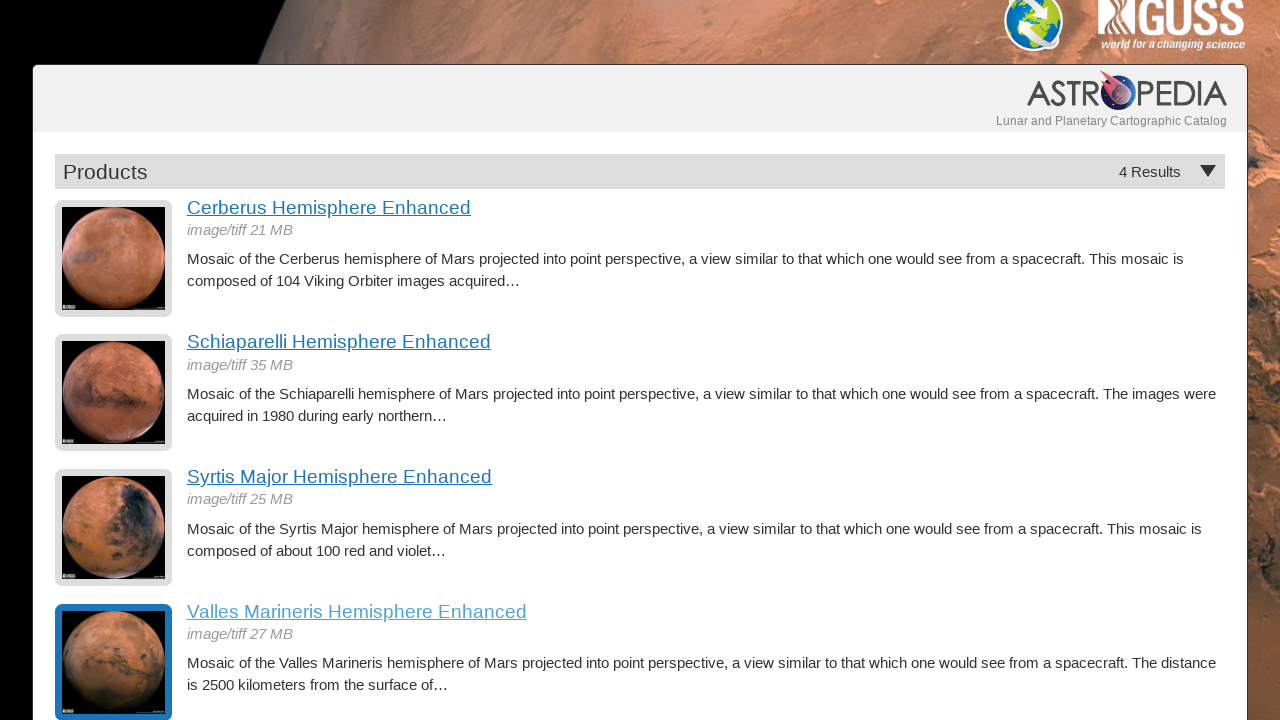